Tests dropdown selection functionality by selecting different options and verifying the selected values

Starting URL: http://the-internet.herokuapp.com/dropdown

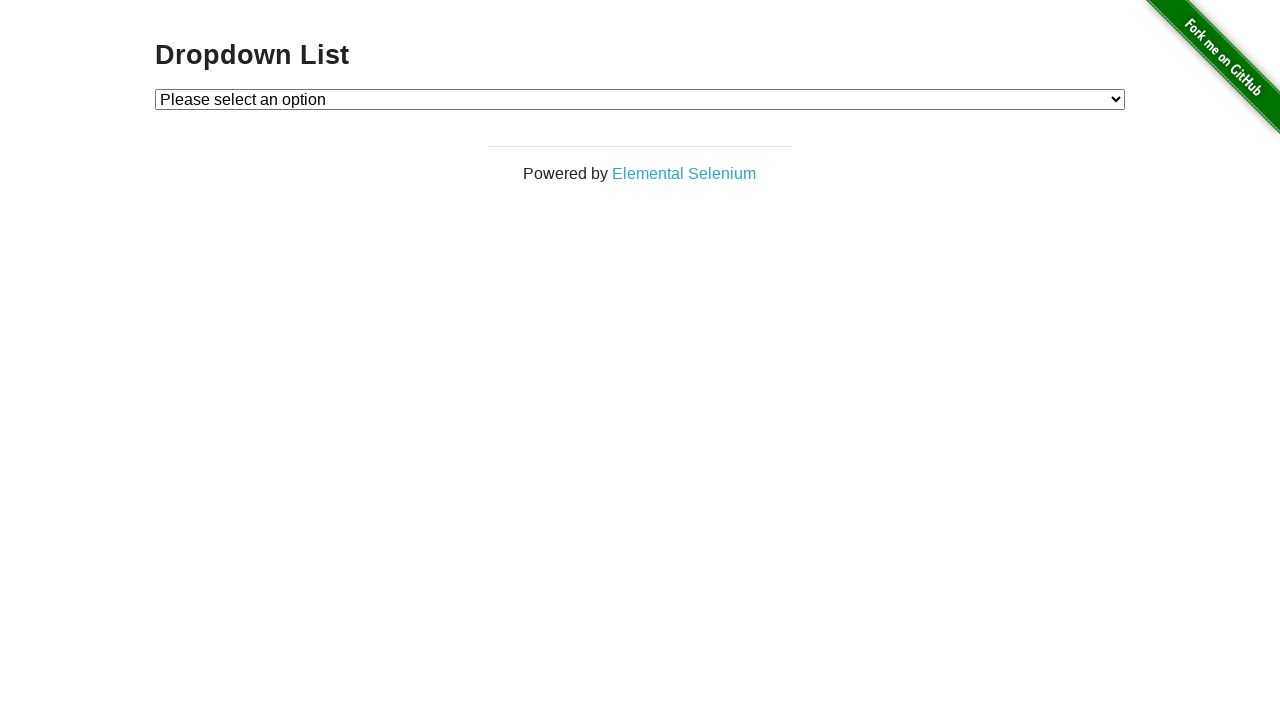

Selected Option 1 from dropdown on #dropdown
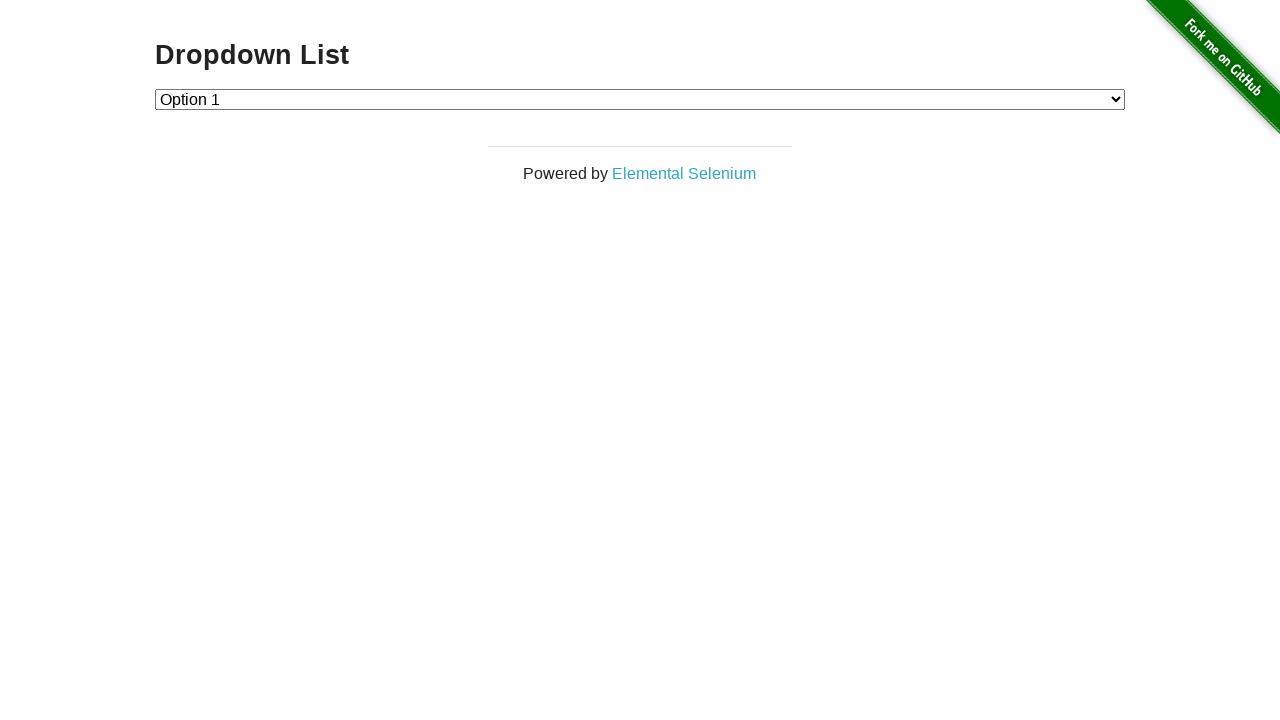

Verified that Option 1 (value '1') is selected
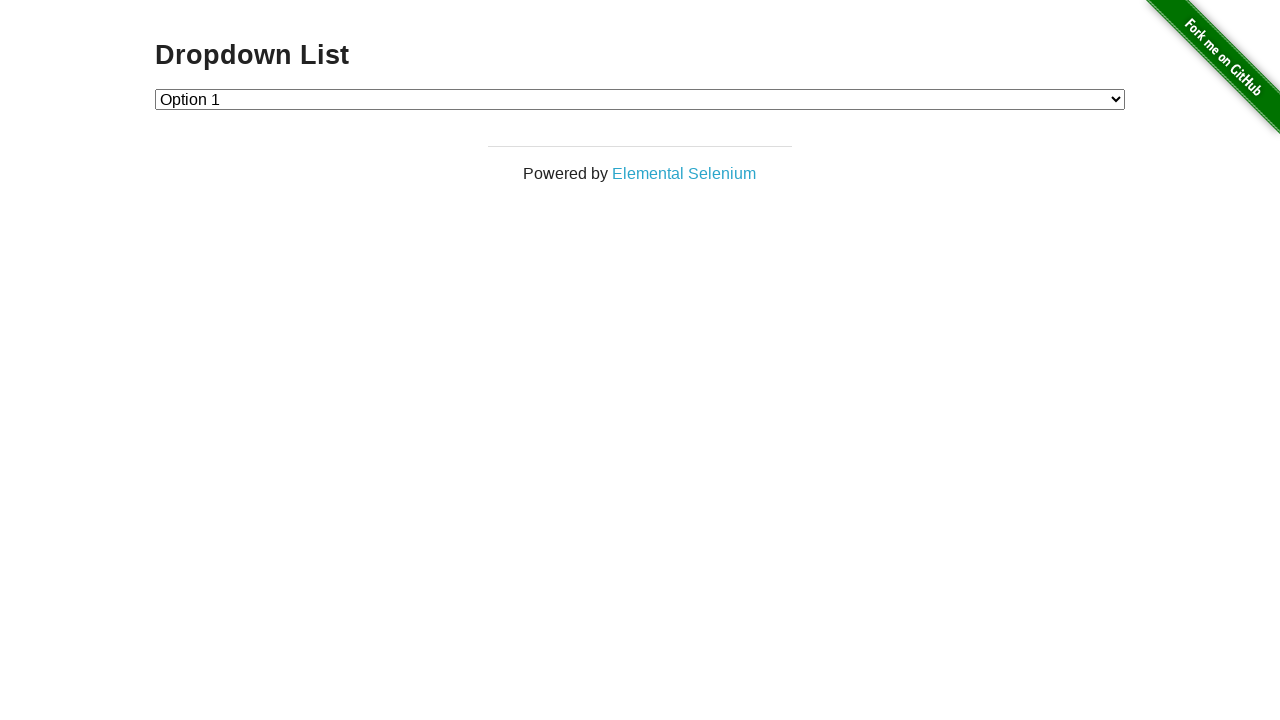

Selected Option 2 from dropdown on #dropdown
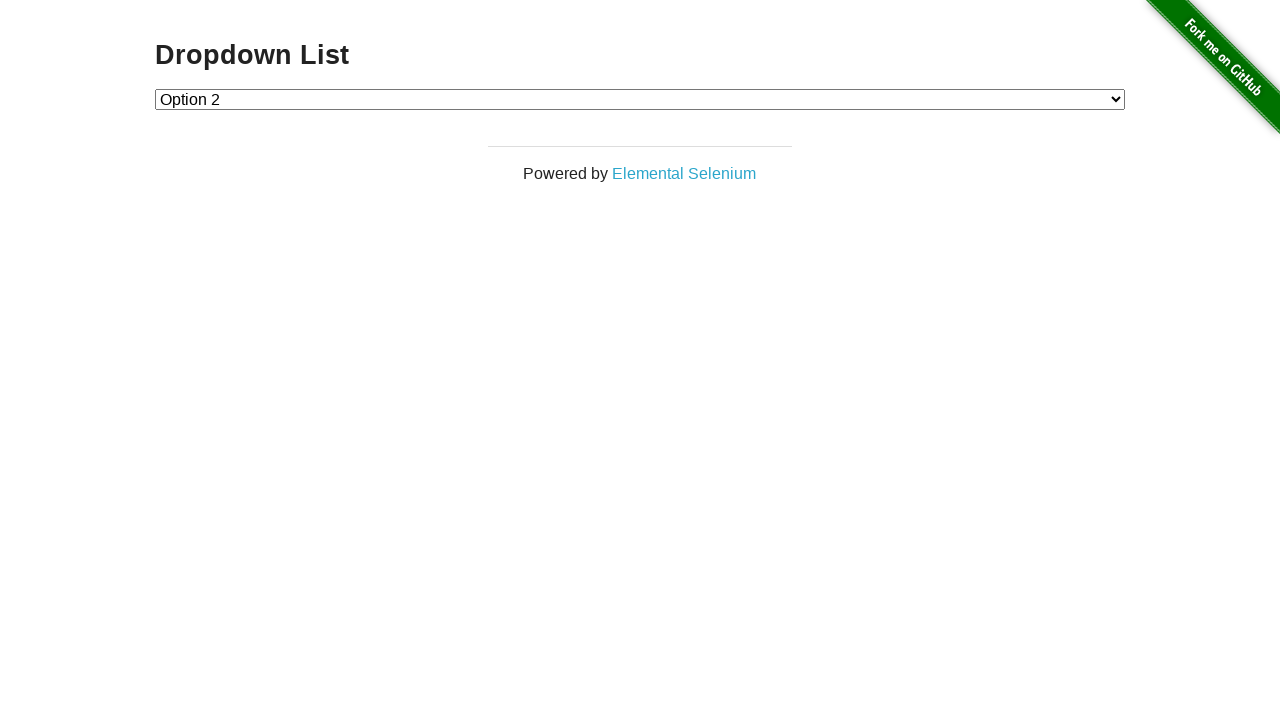

Verified that Option 2 (value '2') is selected
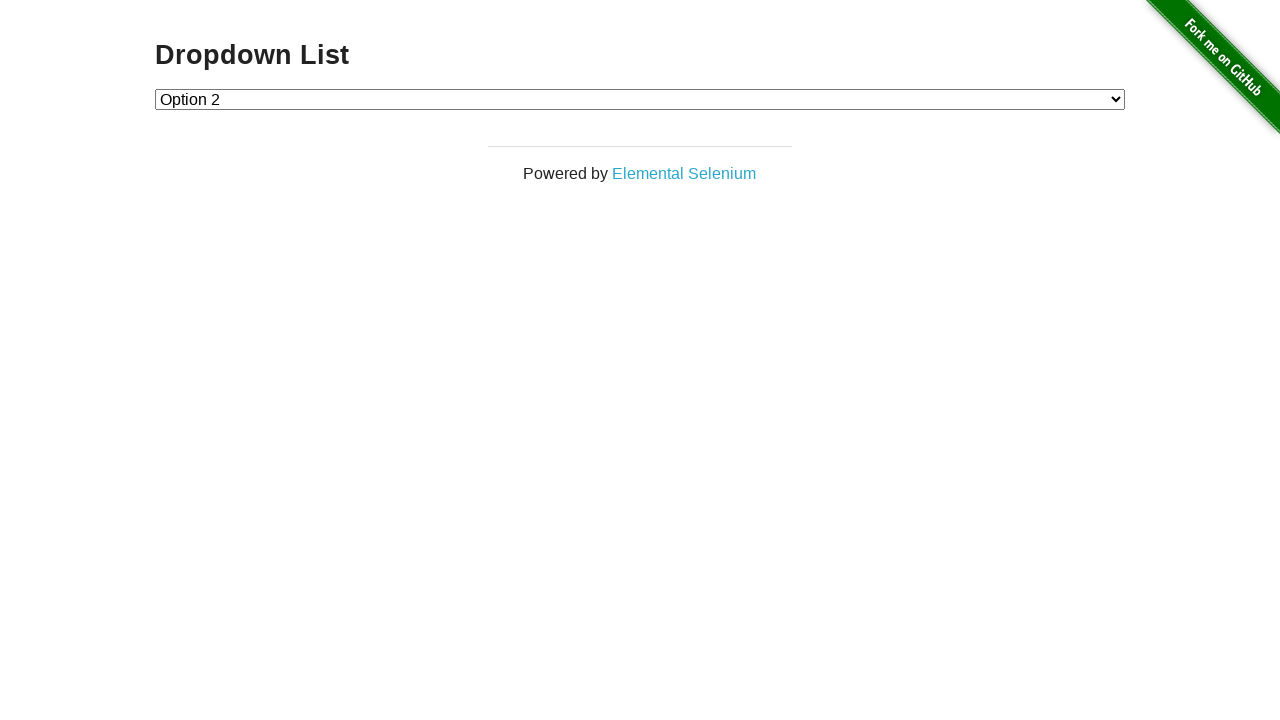

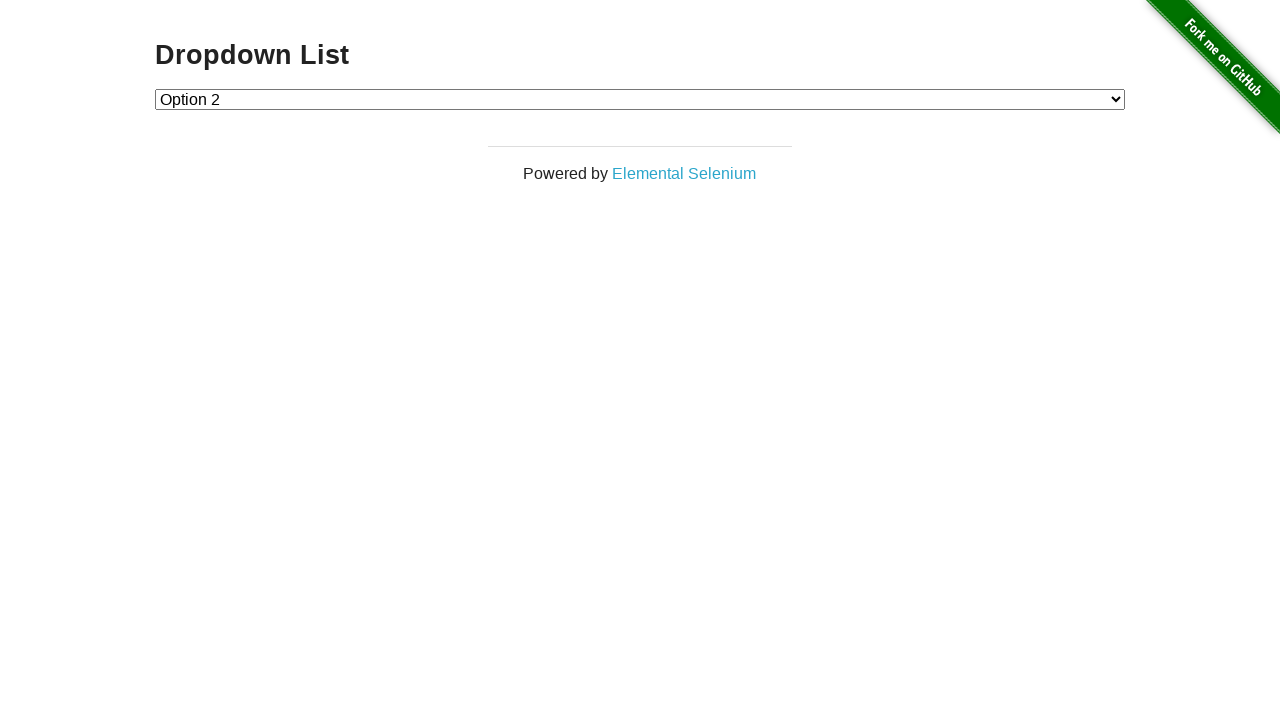